Tests keyboard input functionality by clicking on a name field, entering a name, and clicking a button on a form practice page

Starting URL: https://formy-project.herokuapp.com/keypress

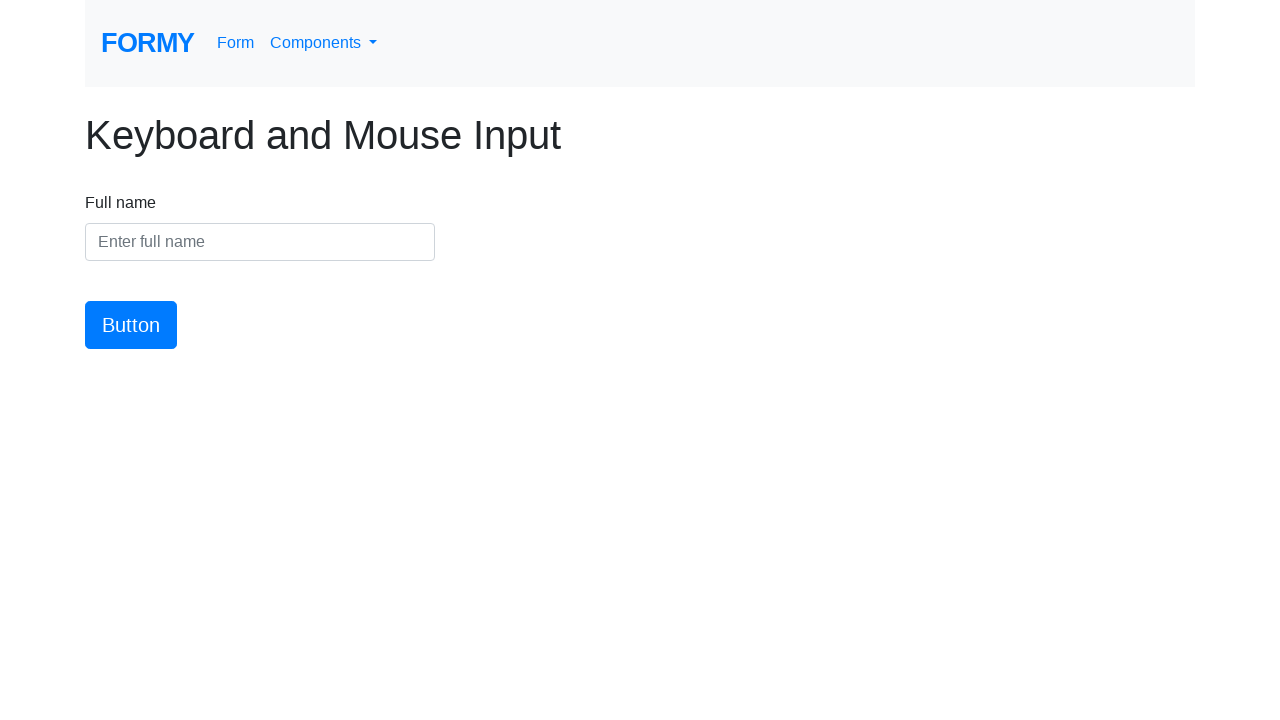

Clicked on the name input field at (260, 242) on #name
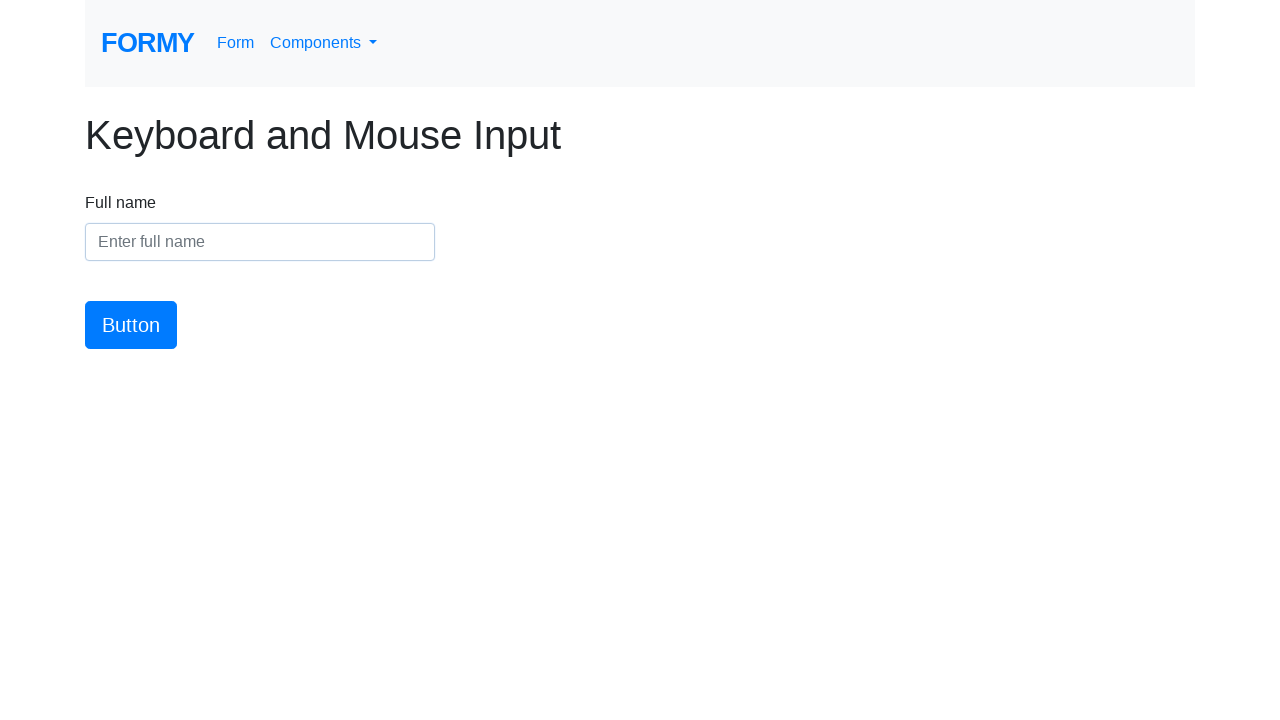

Entered 'Gladys' into the name field on #name
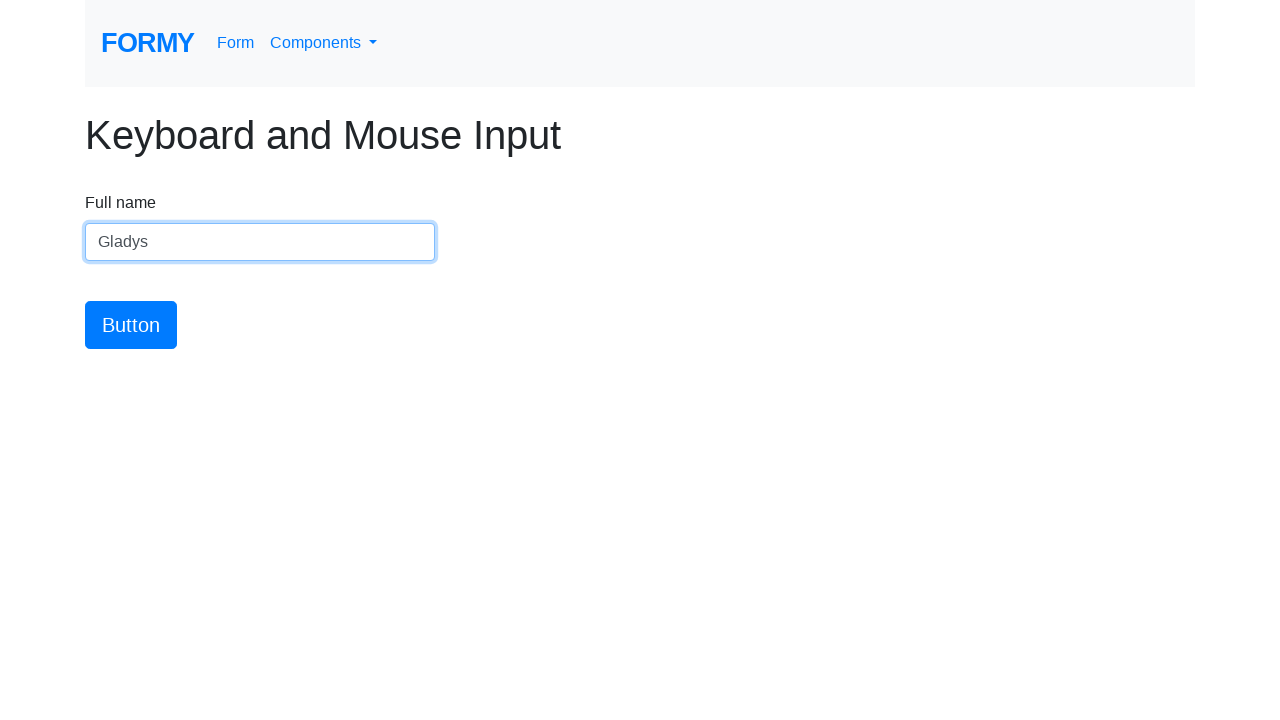

Clicked the submit button at (131, 325) on #button
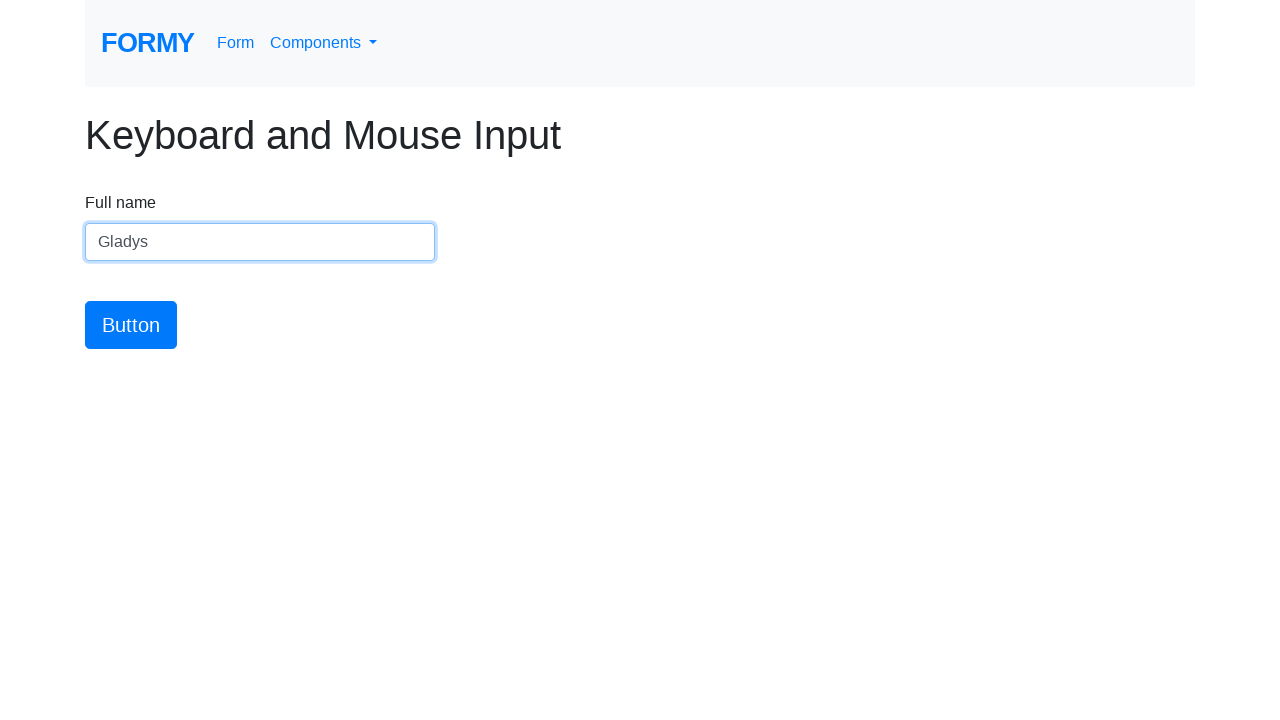

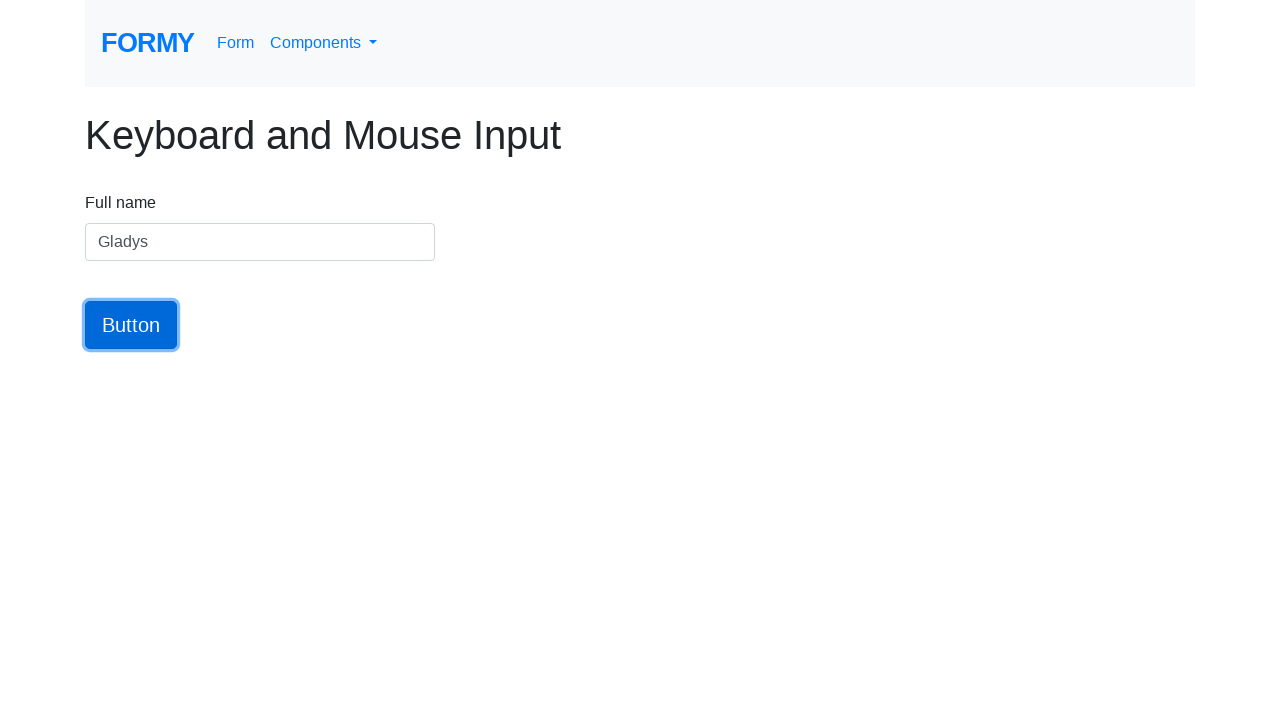